Tests iframe handling by navigating to a W3Schools JavaScript tryit page, switching to the result iframe, and clicking a button inside it.

Starting URL: https://www.w3schools.com/js/tryit.asp?filename=tryjs_myfirst

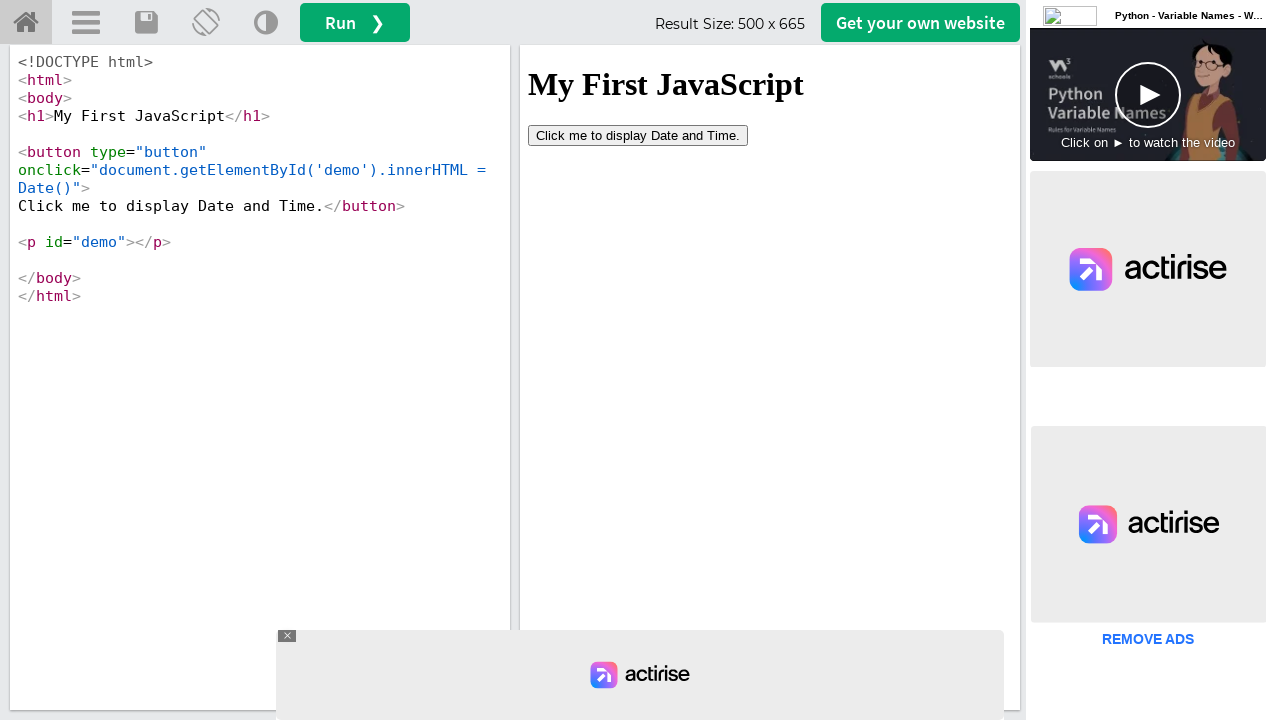

Waited for iframe#iframeResult to be available
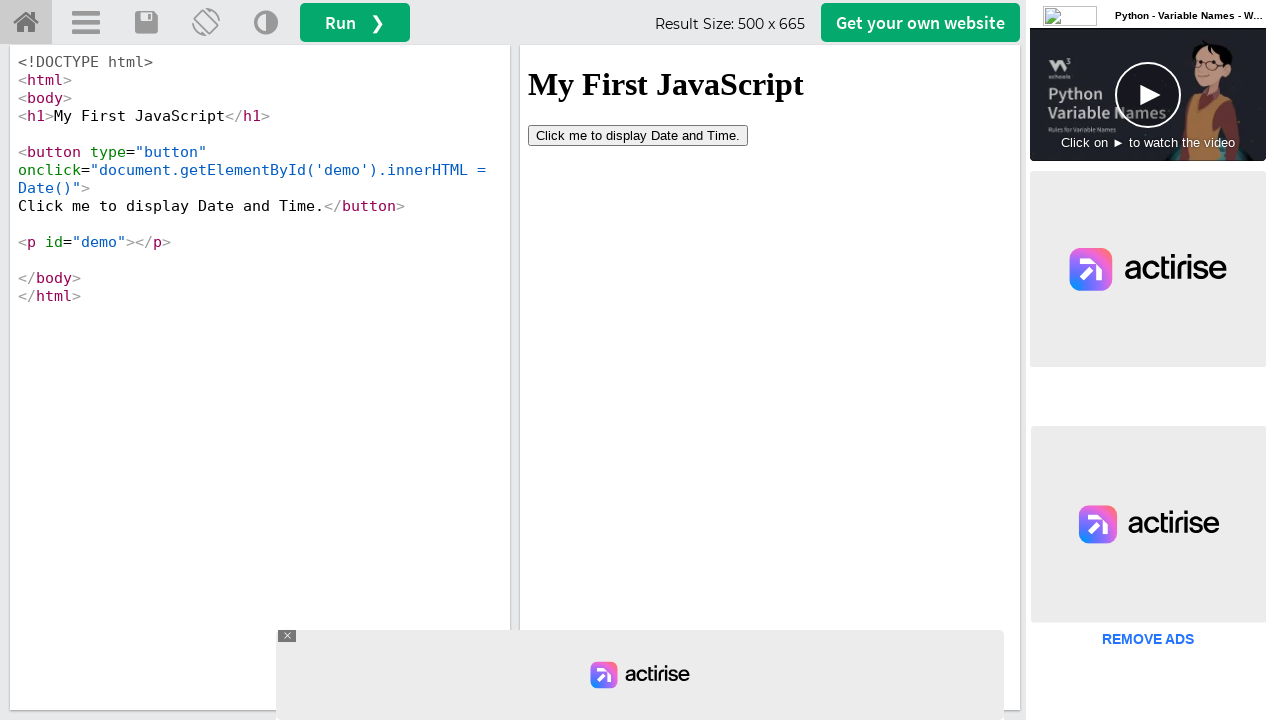

Located iframe#iframeResult
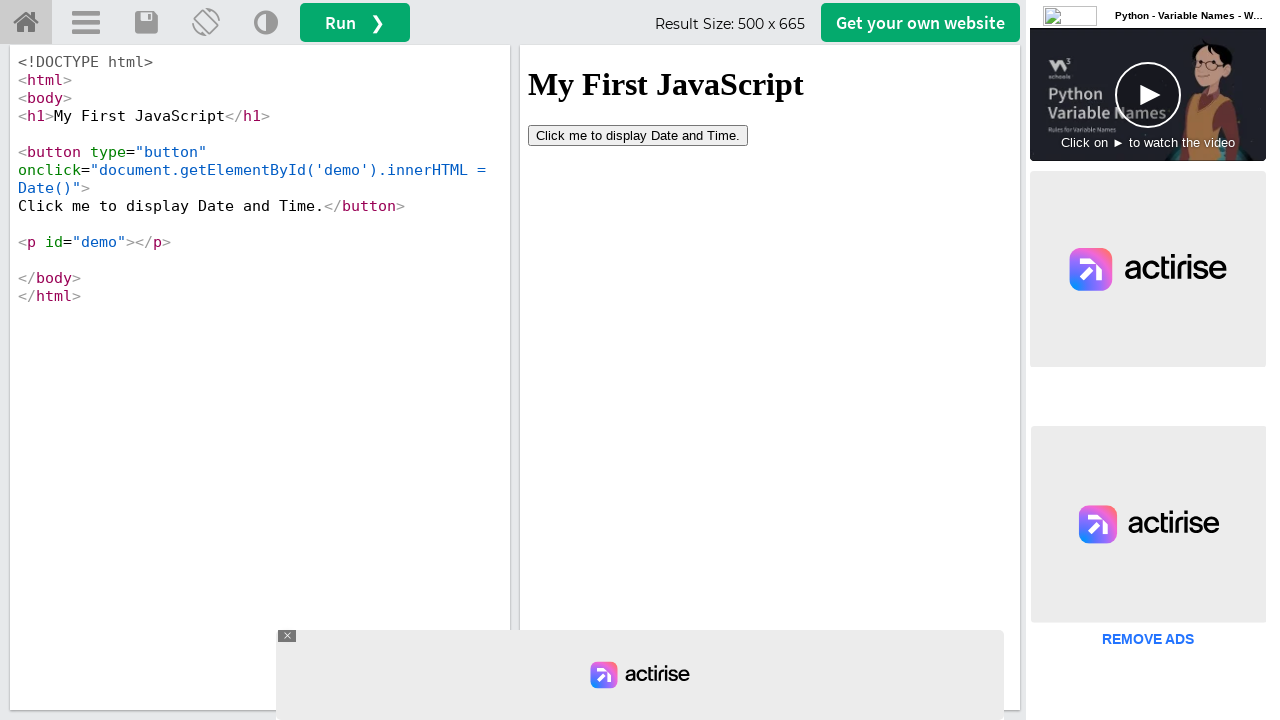

Clicked button inside the iframe at (638, 135) on #iframeResult >> internal:control=enter-frame >> button[type='button']
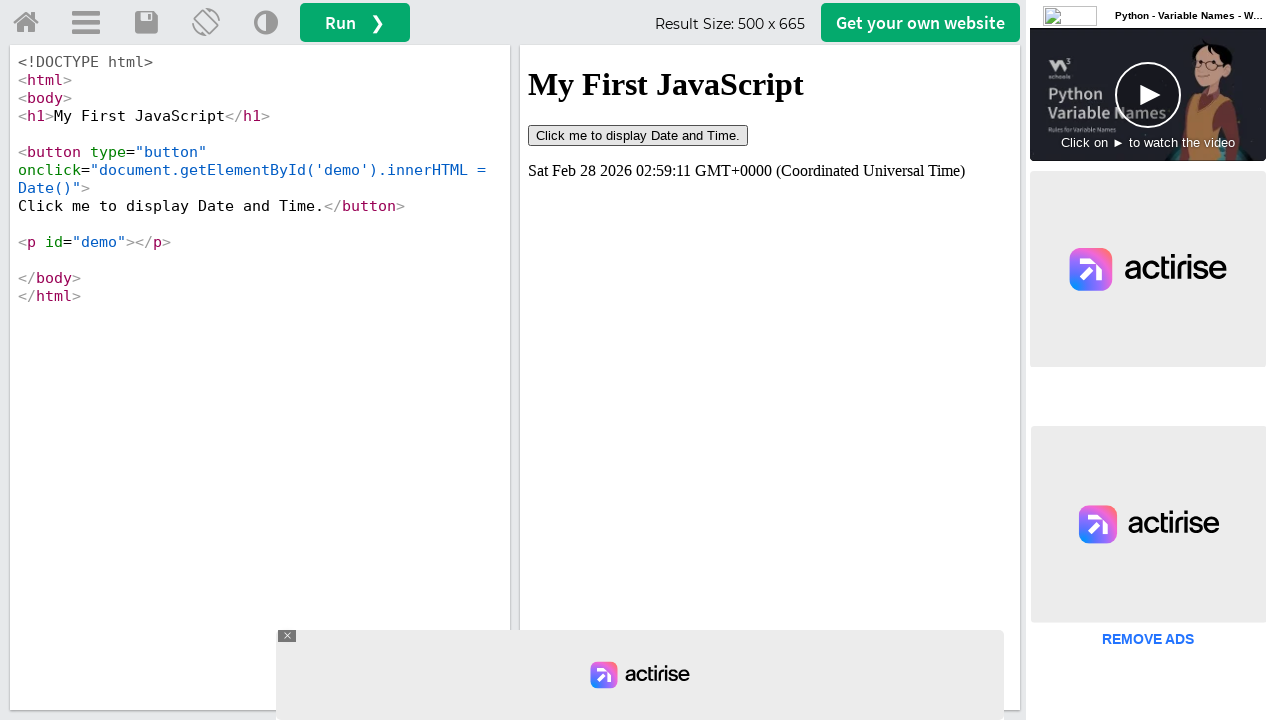

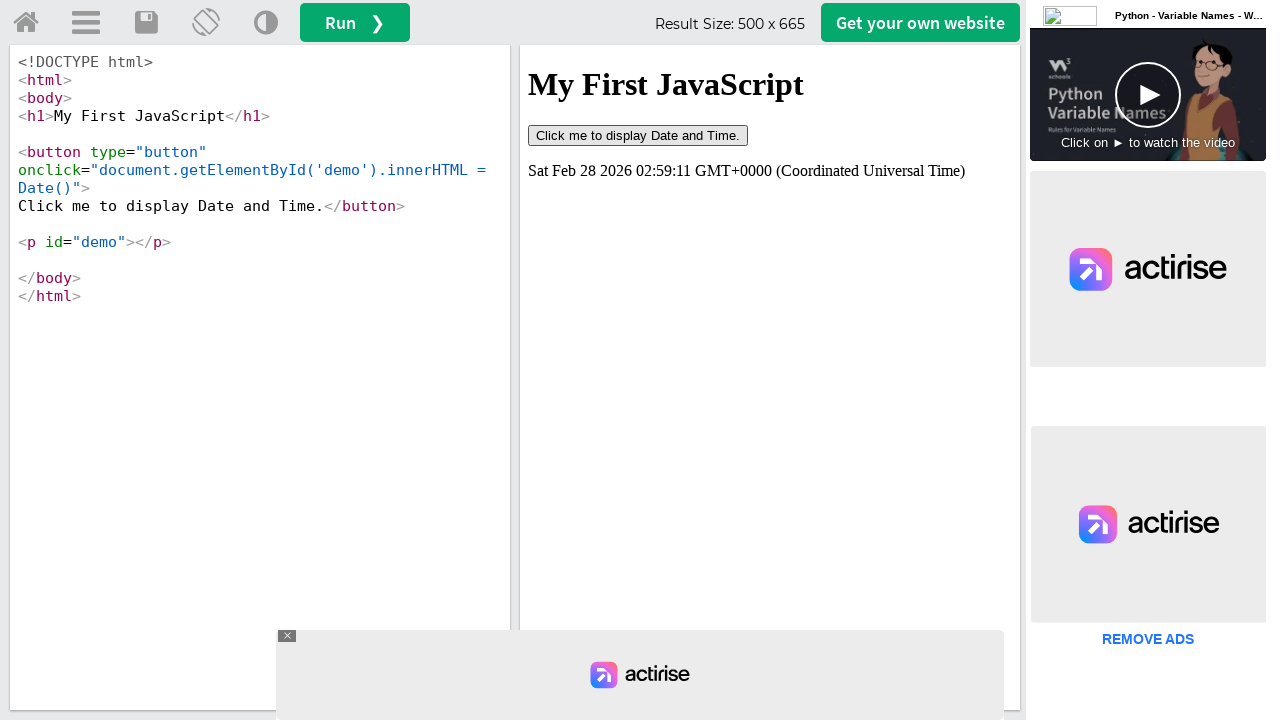